Tests the search functionality by clicking the search button, entering a query, and verifying search results appear

Starting URL: https://webdriver.io/

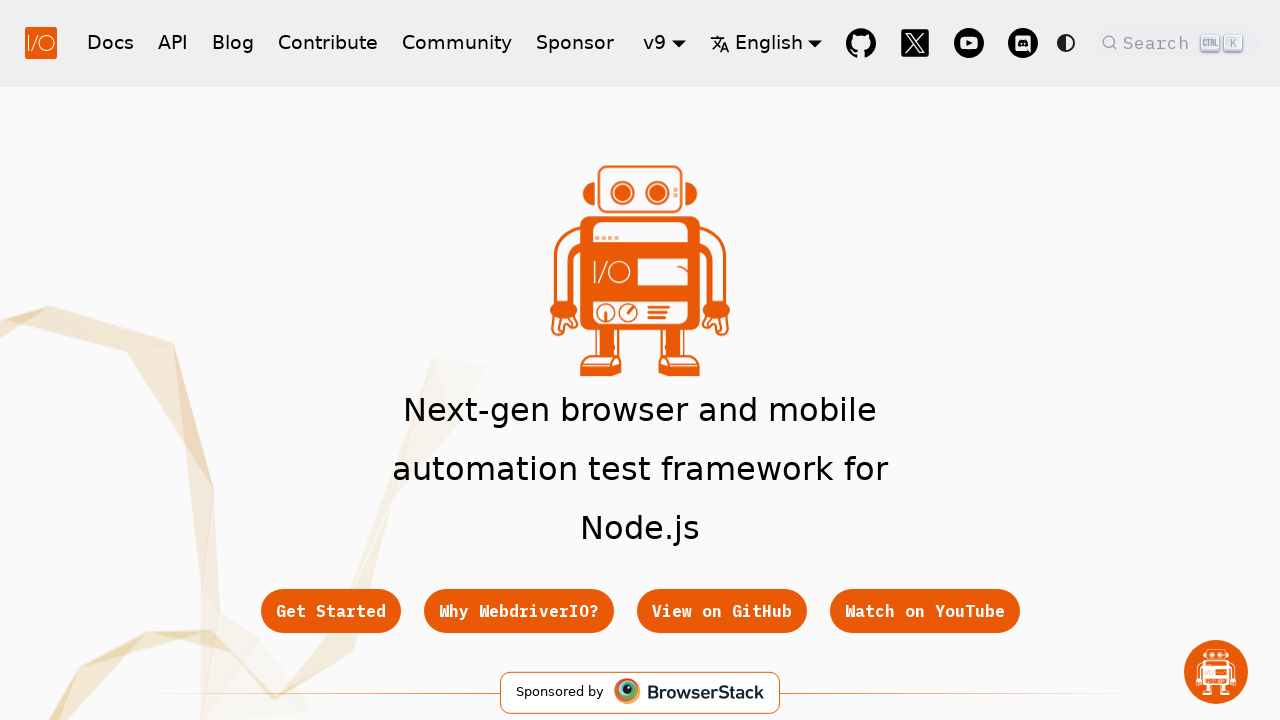

Clicked the search button in header at (1177, 42) on button.DocSearch
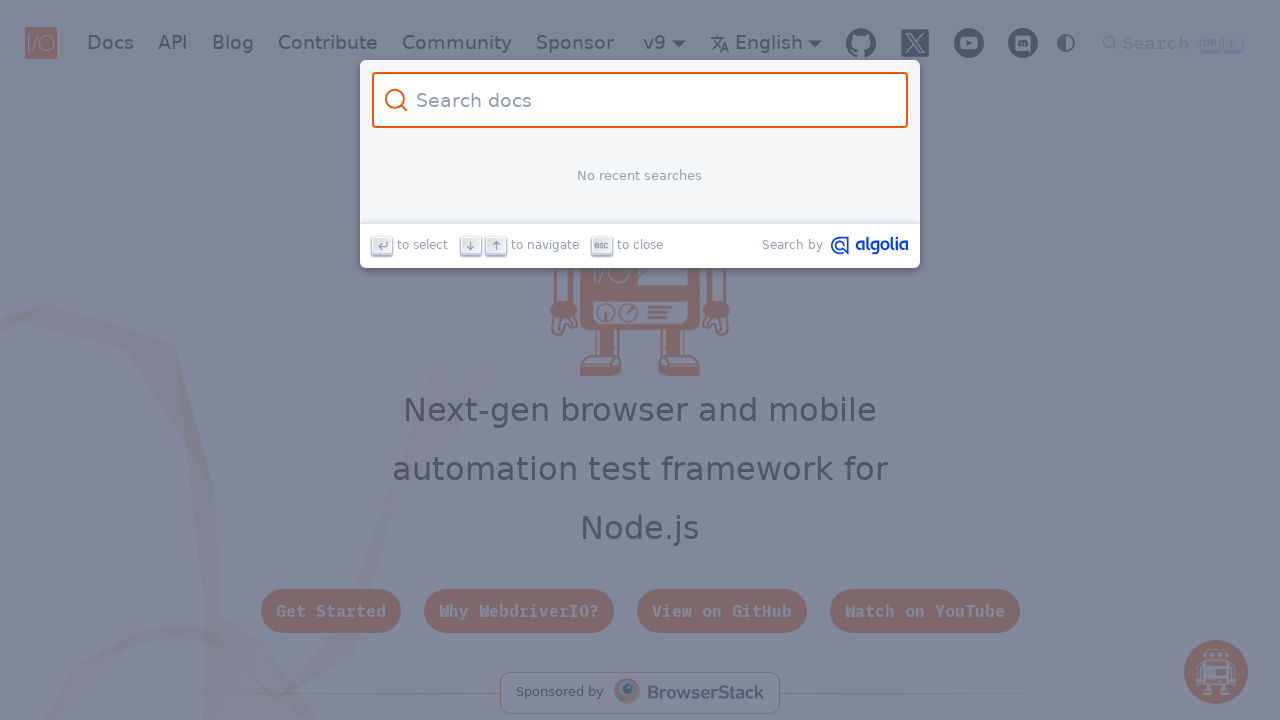

Filled search field with 'WebdriverIO' on input.DocSearch-Input
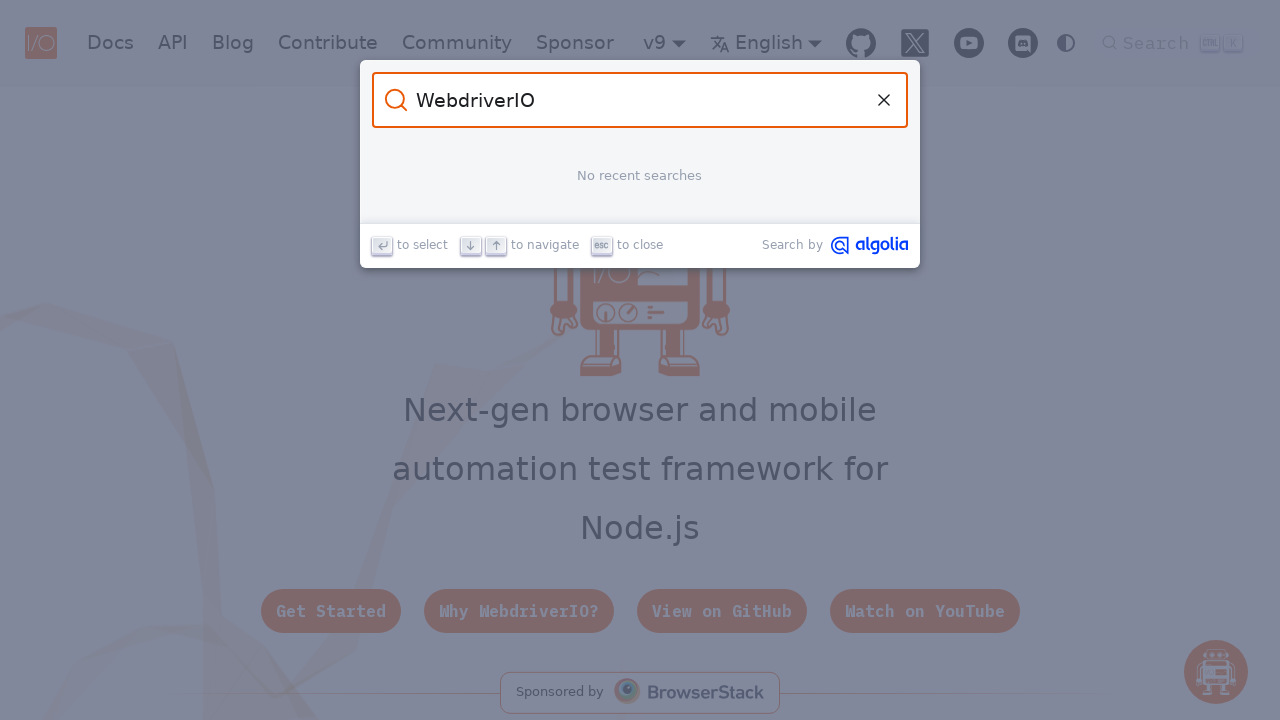

Search results container loaded
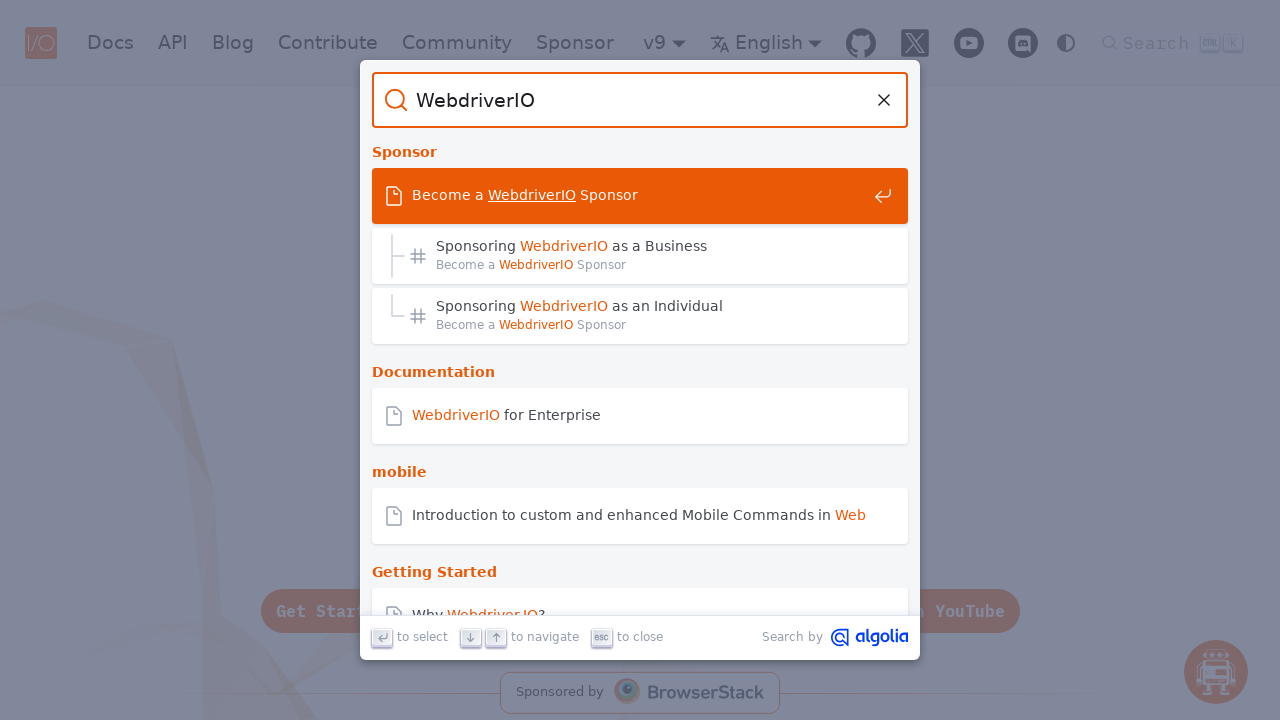

Verified search results contain 'WebdriverIO'
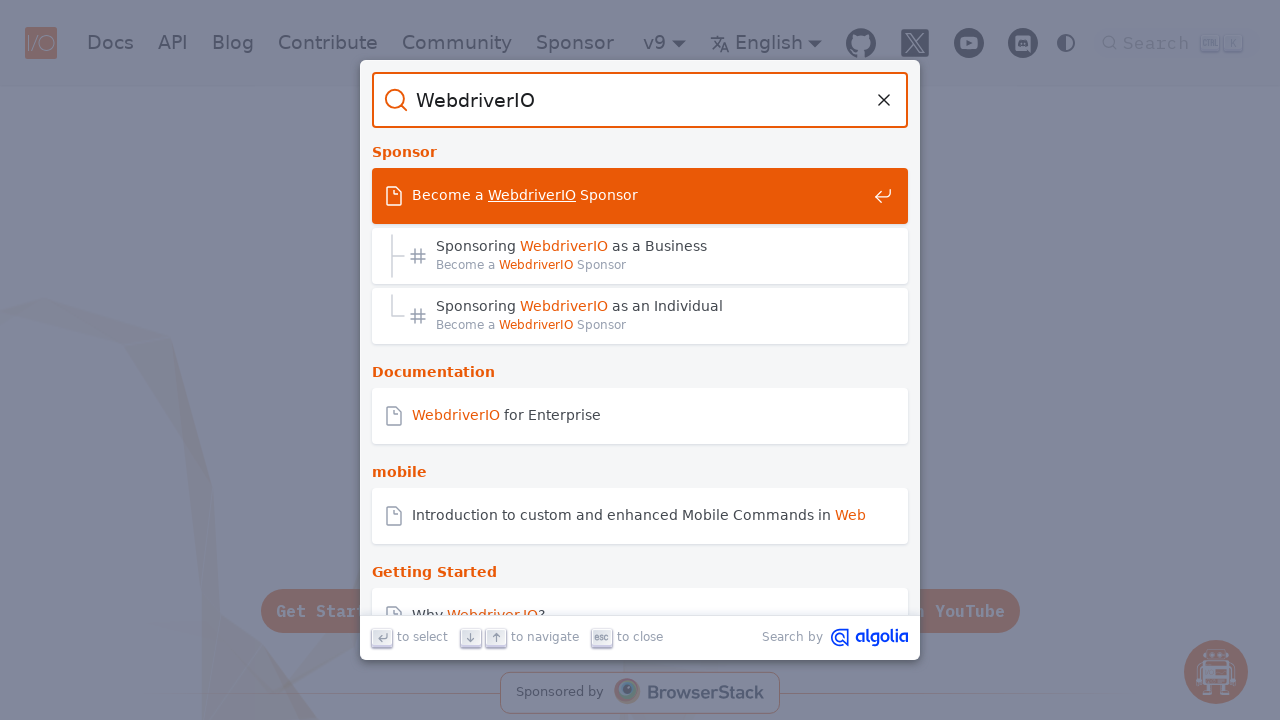

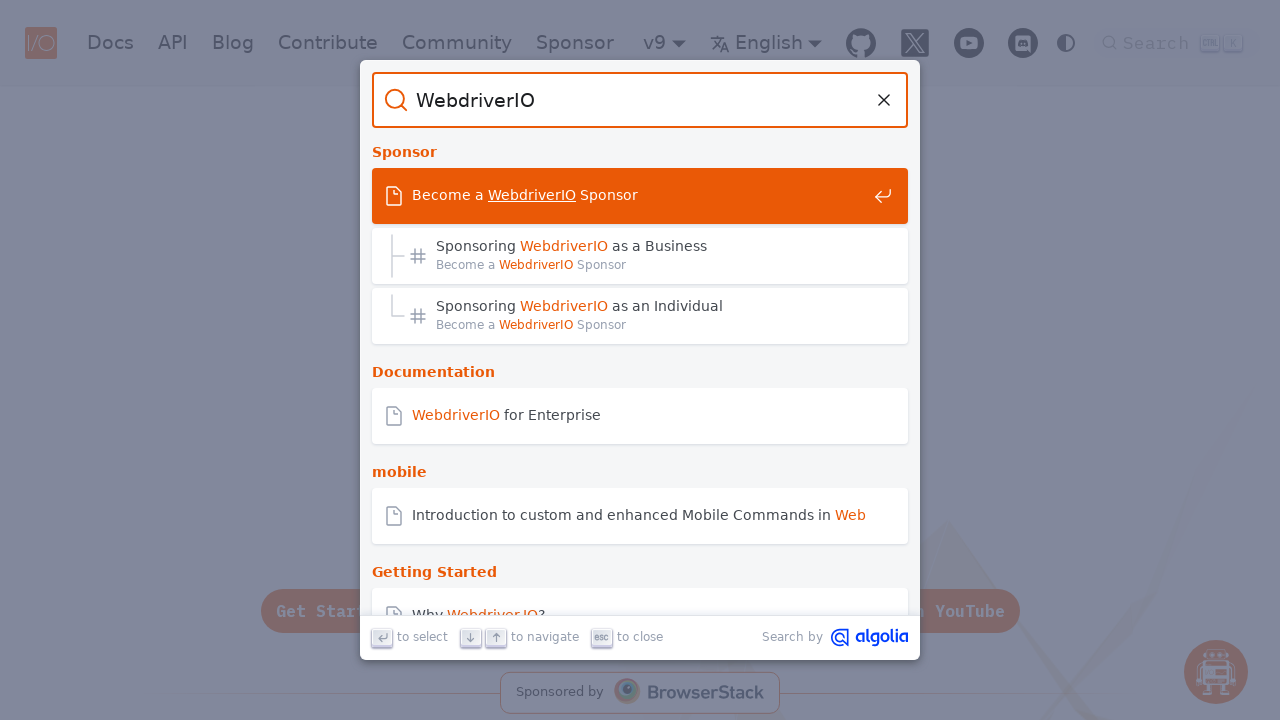